Tests mouse hover functionality by navigating to vtiger.com and hovering over the Resources menu item to trigger a dropdown or submenu

Starting URL: https://www.vtiger.com/

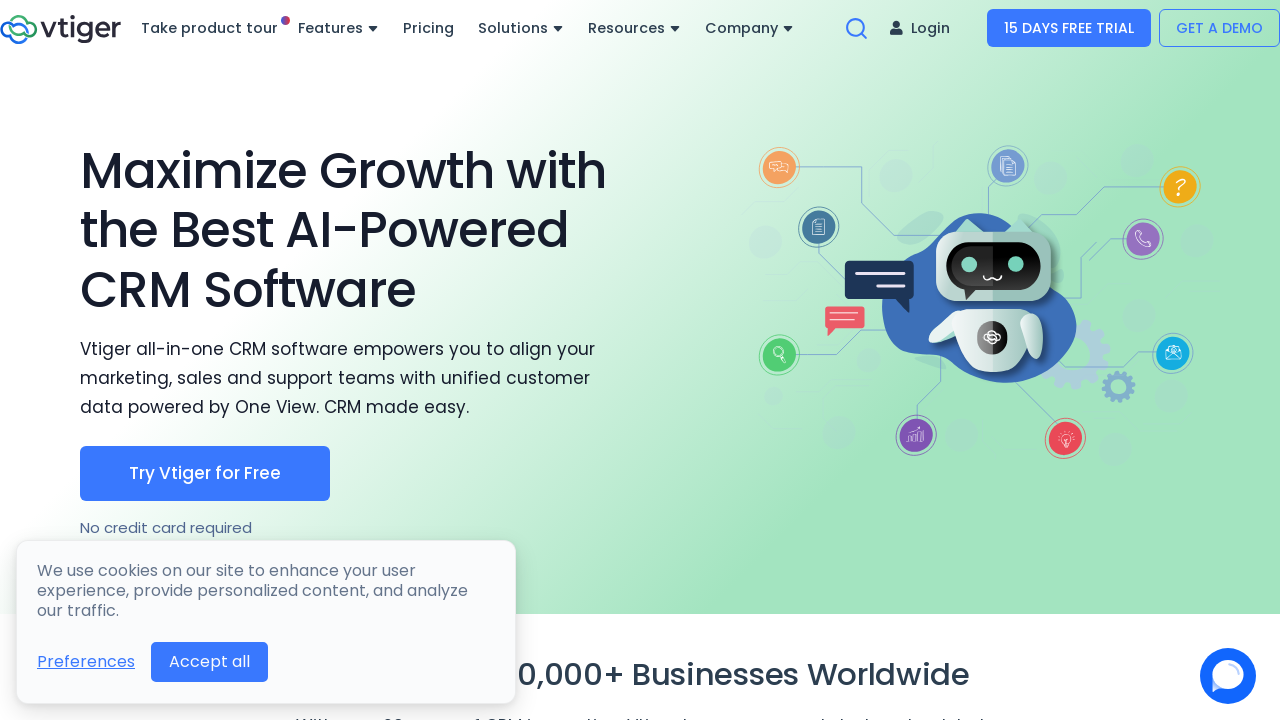

Navigated to https://www.vtiger.com/
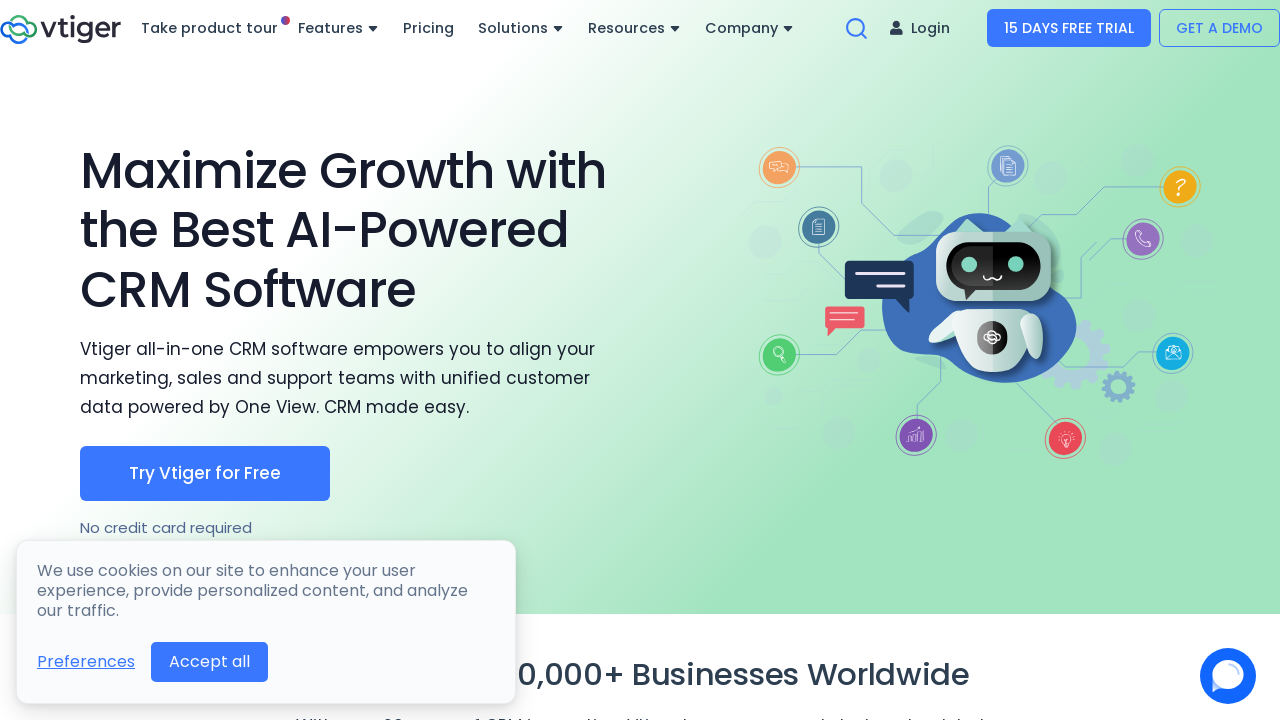

Hovered over Resources menu item to trigger dropdown at (634, 28) on xpath=//a[contains(text(),'Resources')]
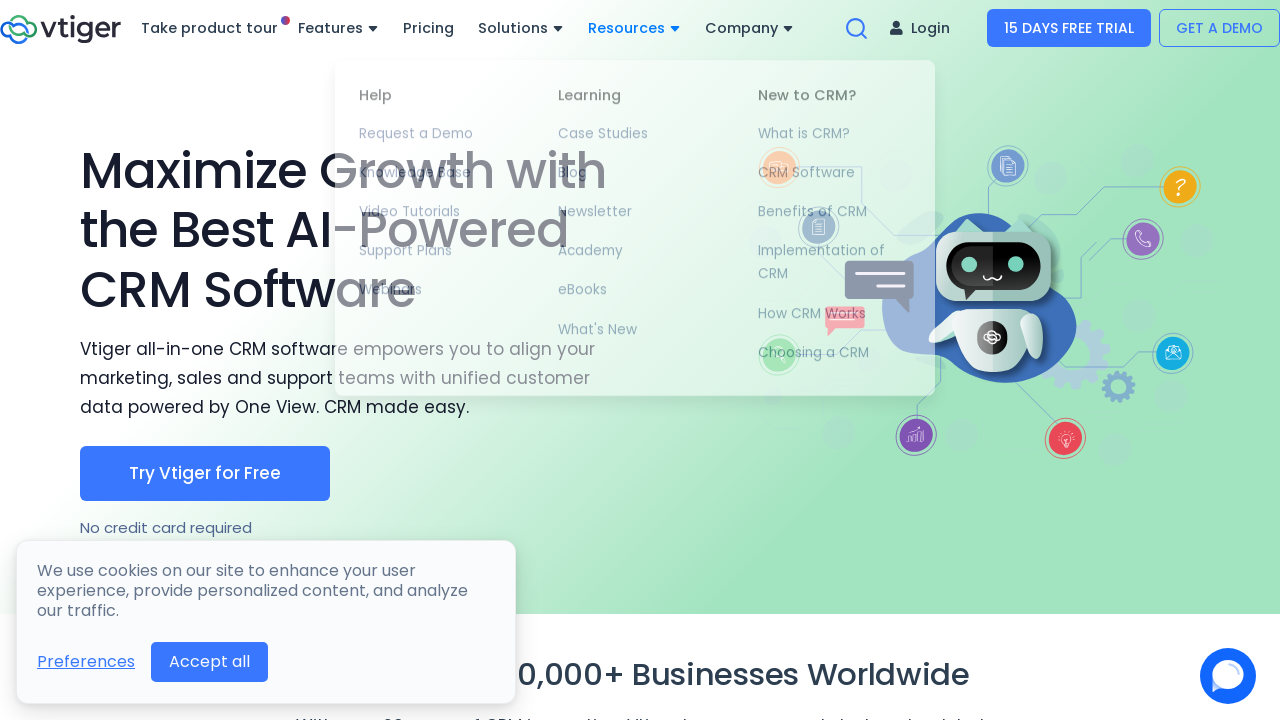

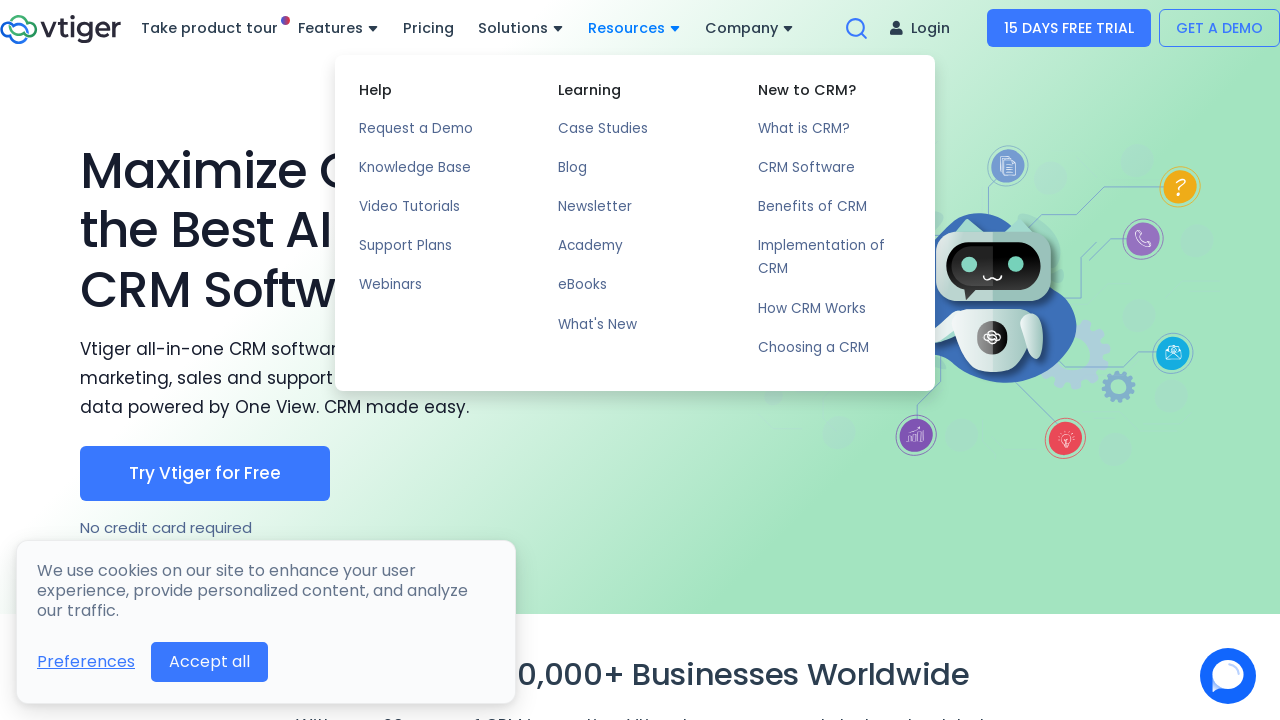